Automates the Photoreactor web application by filling a JSON script into a text area, clicking the render button, and waiting for the result to render.

Starting URL: https://photoreactor.redpapr.com/

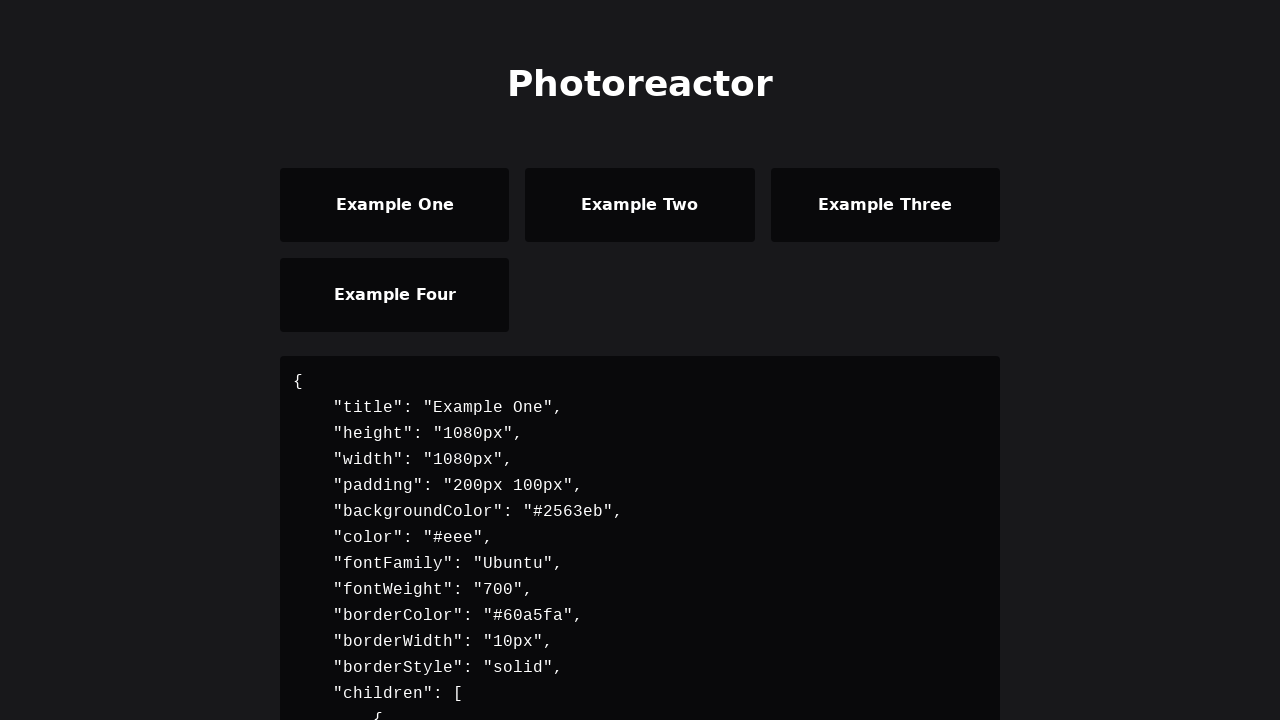

Filled input text area with JSON script containing Photoreactor design configuration on #inputTextArea
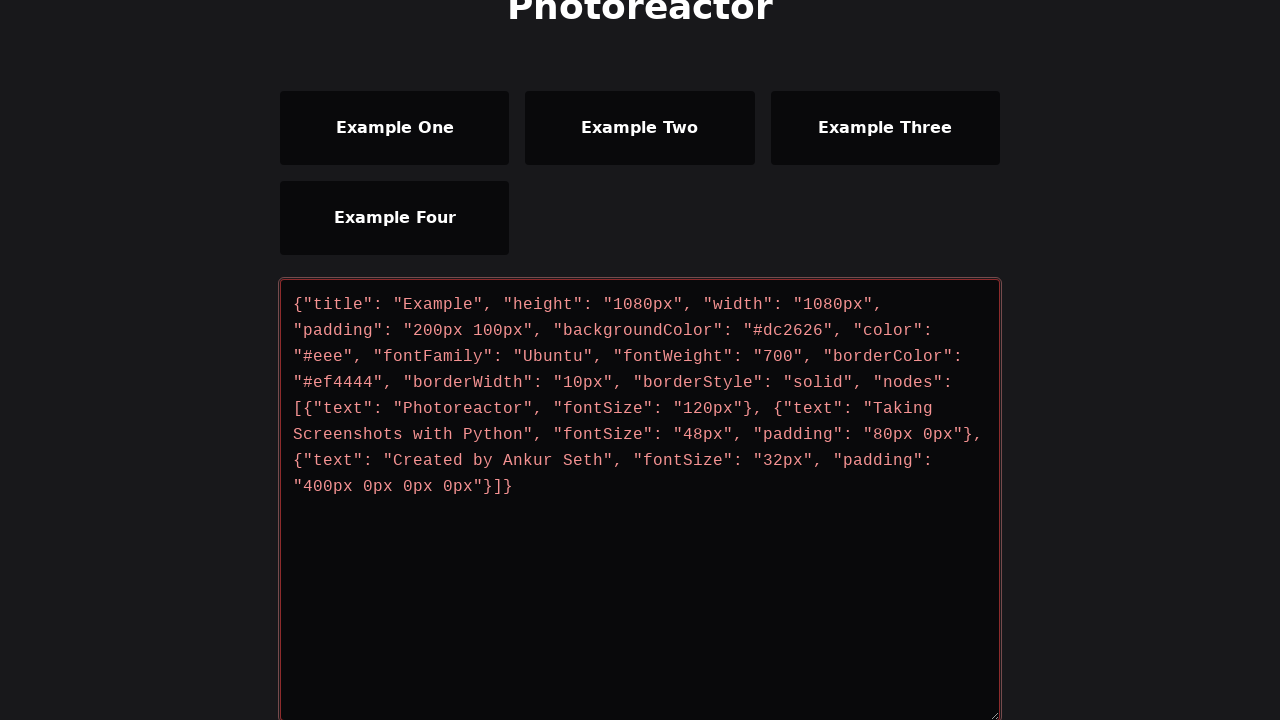

Clicked render button to process the JSON script at (364, 407) on #renderButton
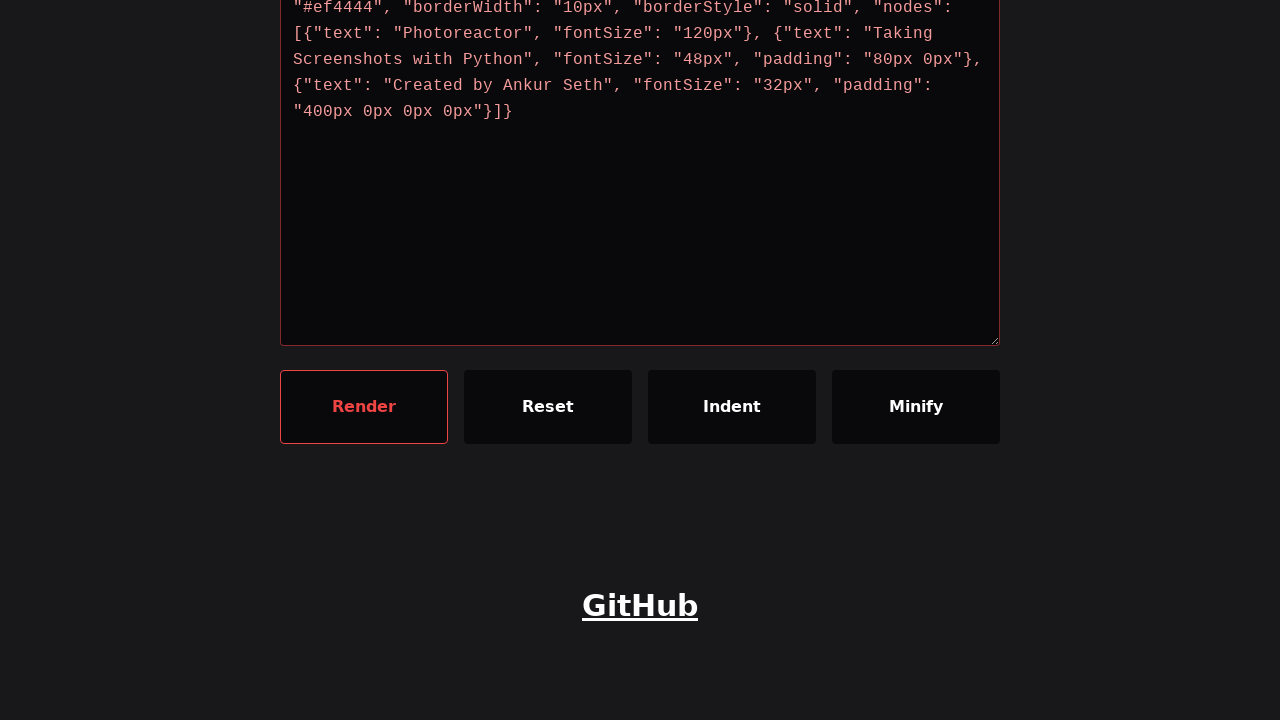

Waited 1000ms for the renderer to process and generate the result
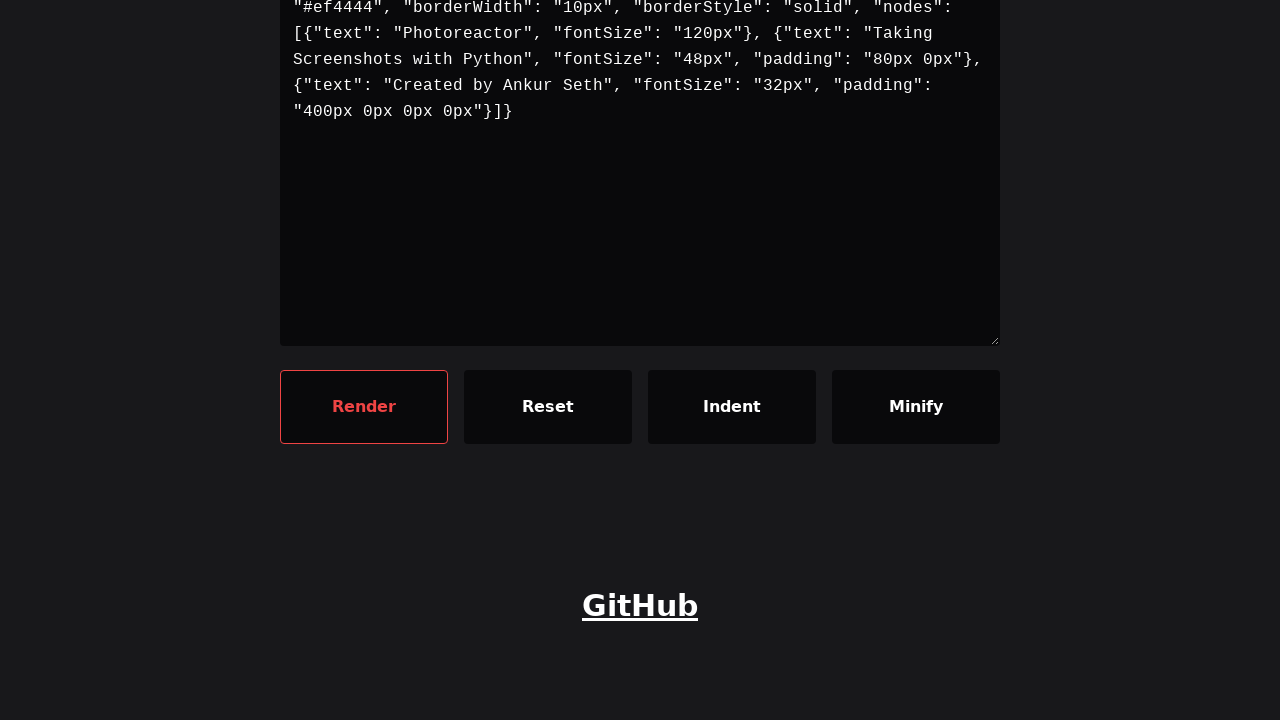

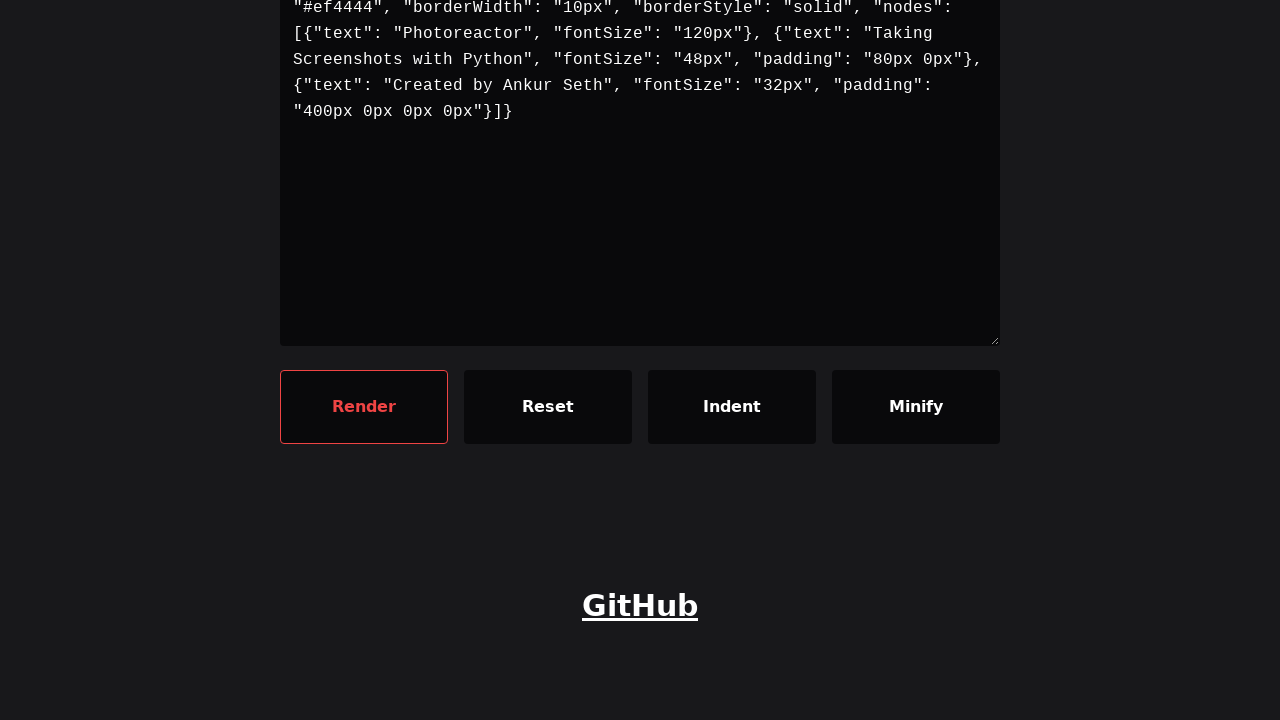